Tests a web form by entering multiple lines of text into a textarea field using Enter key to create new lines

Starting URL: https://www.selenium.dev/selenium/web/web-form.html

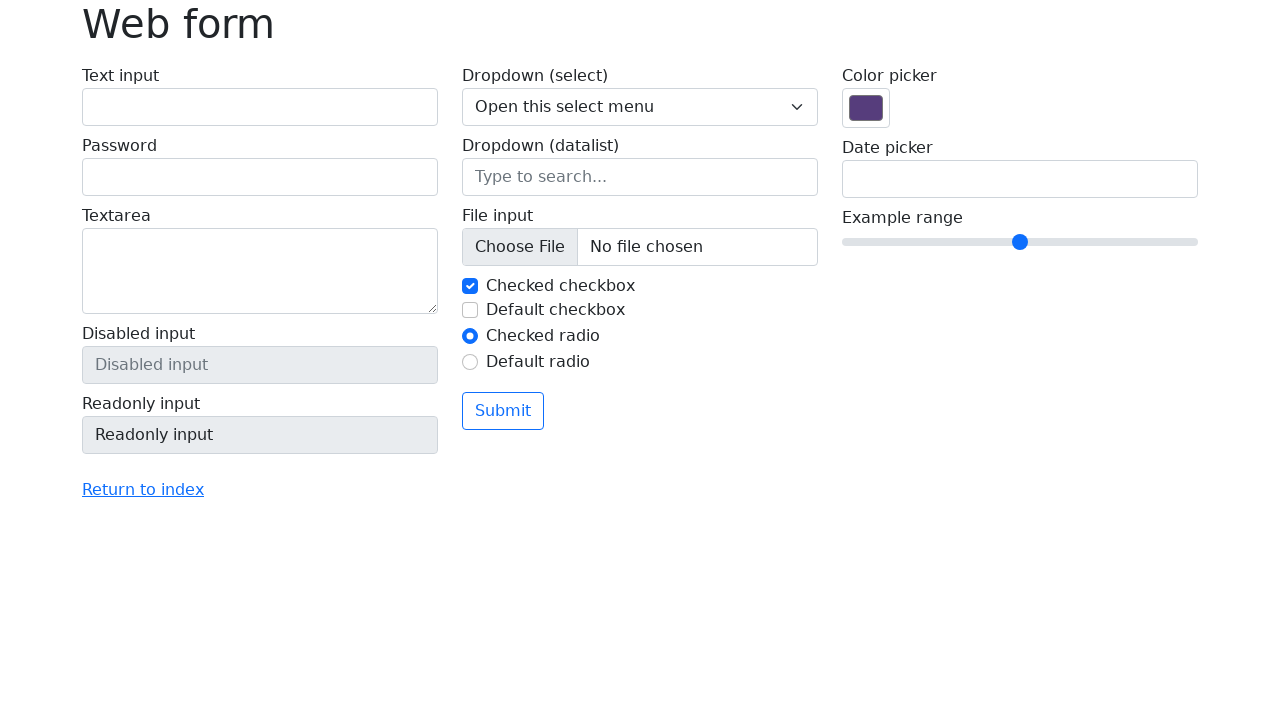

Filled textarea with 'Hello' on textarea[name='my-textarea']
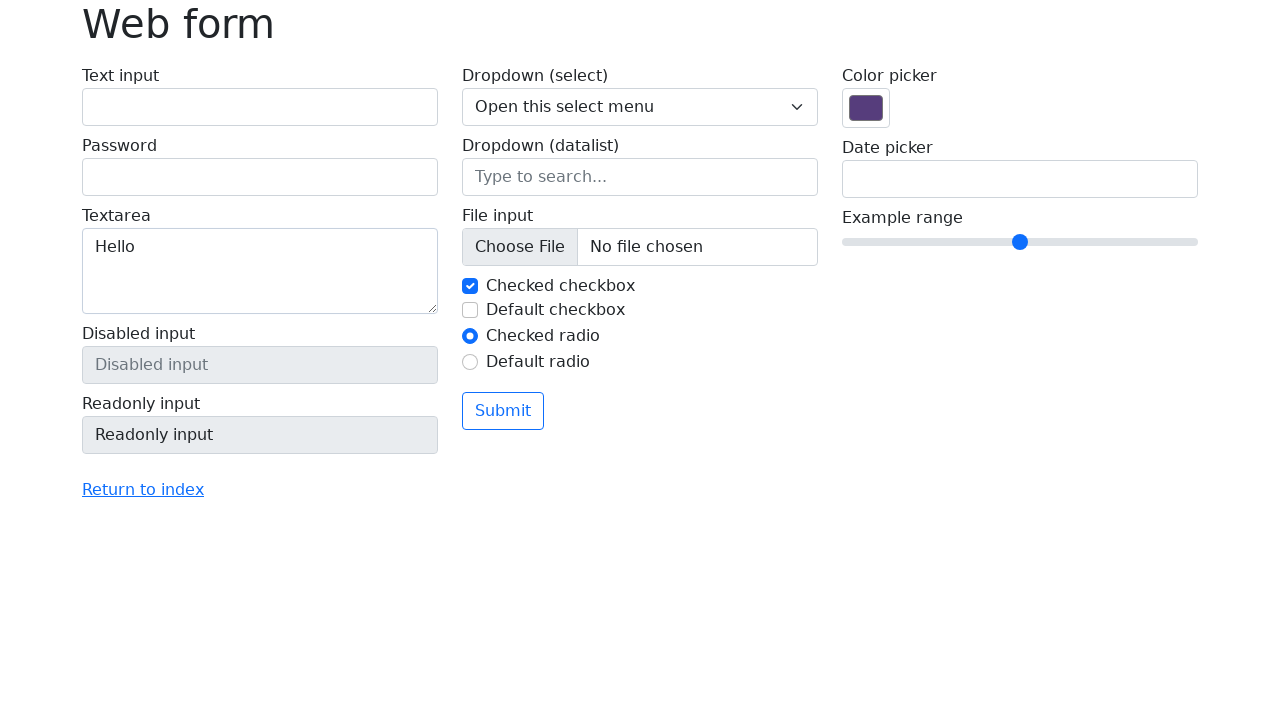

Pressed Enter key to create new line on textarea[name='my-textarea']
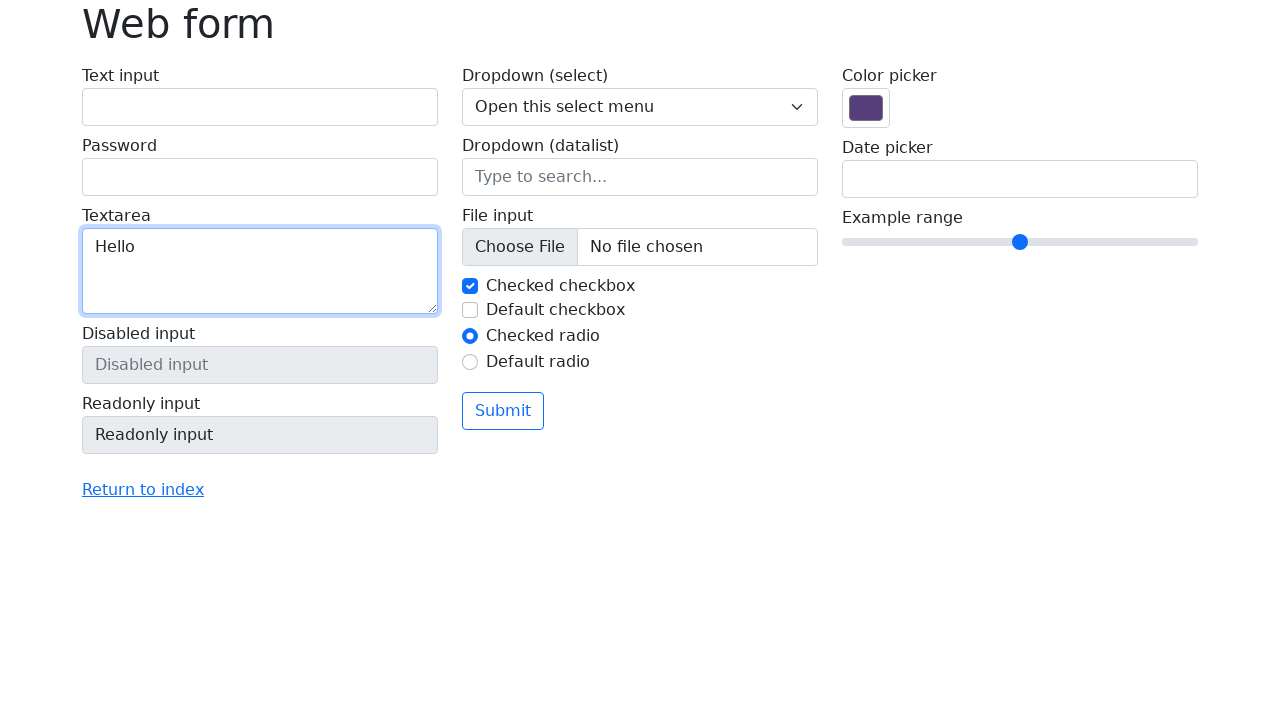

Typed 'Hello1' into textarea on textarea[name='my-textarea']
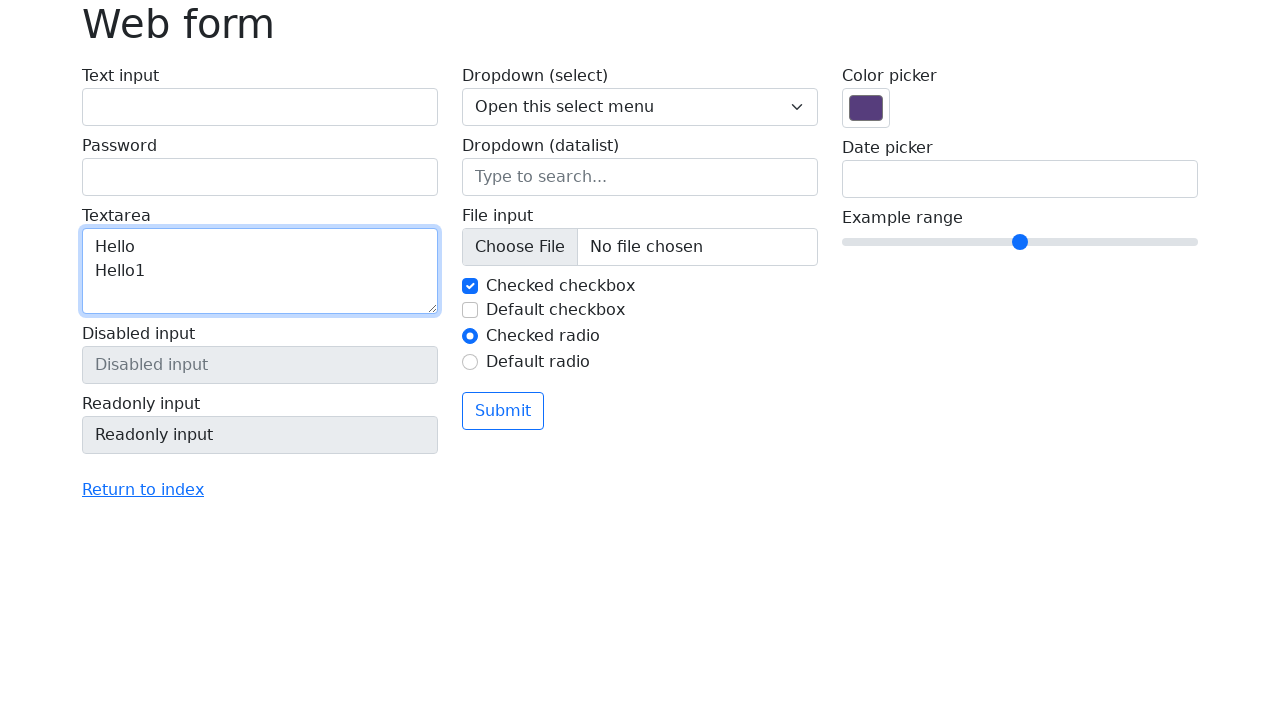

Pressed Enter key to create new line on textarea[name='my-textarea']
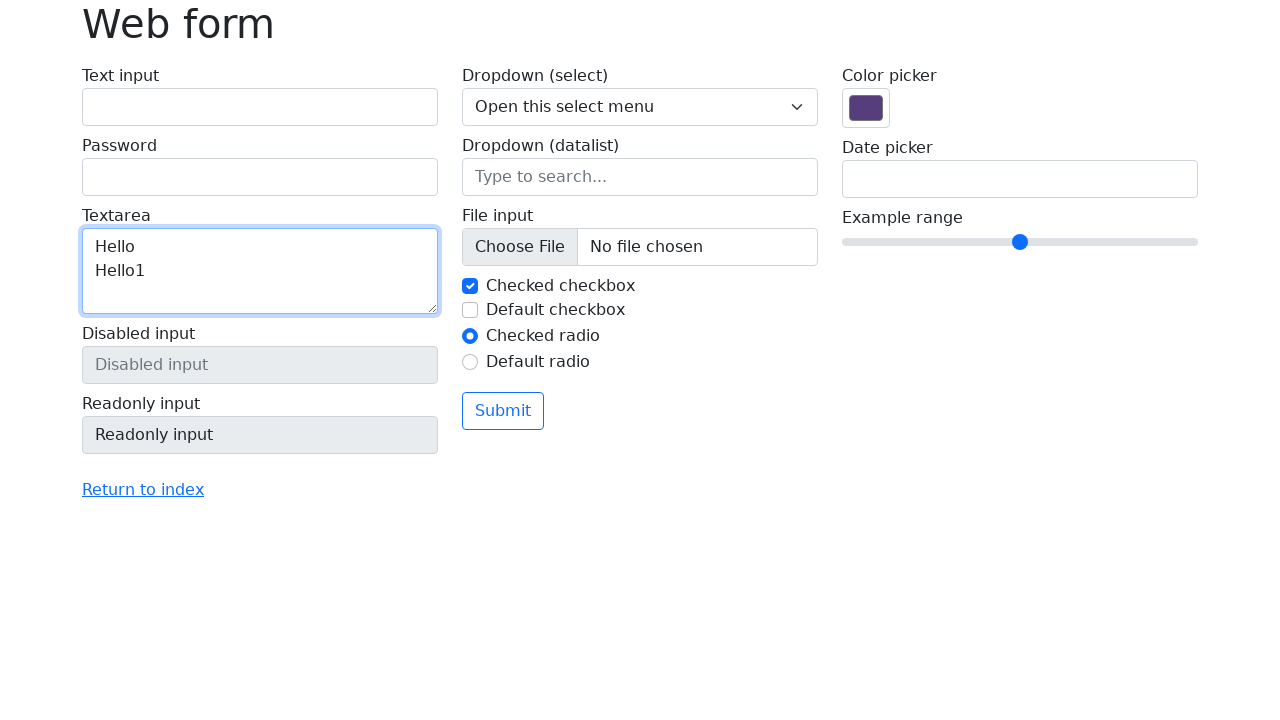

Typed 'Hello2' into textarea on textarea[name='my-textarea']
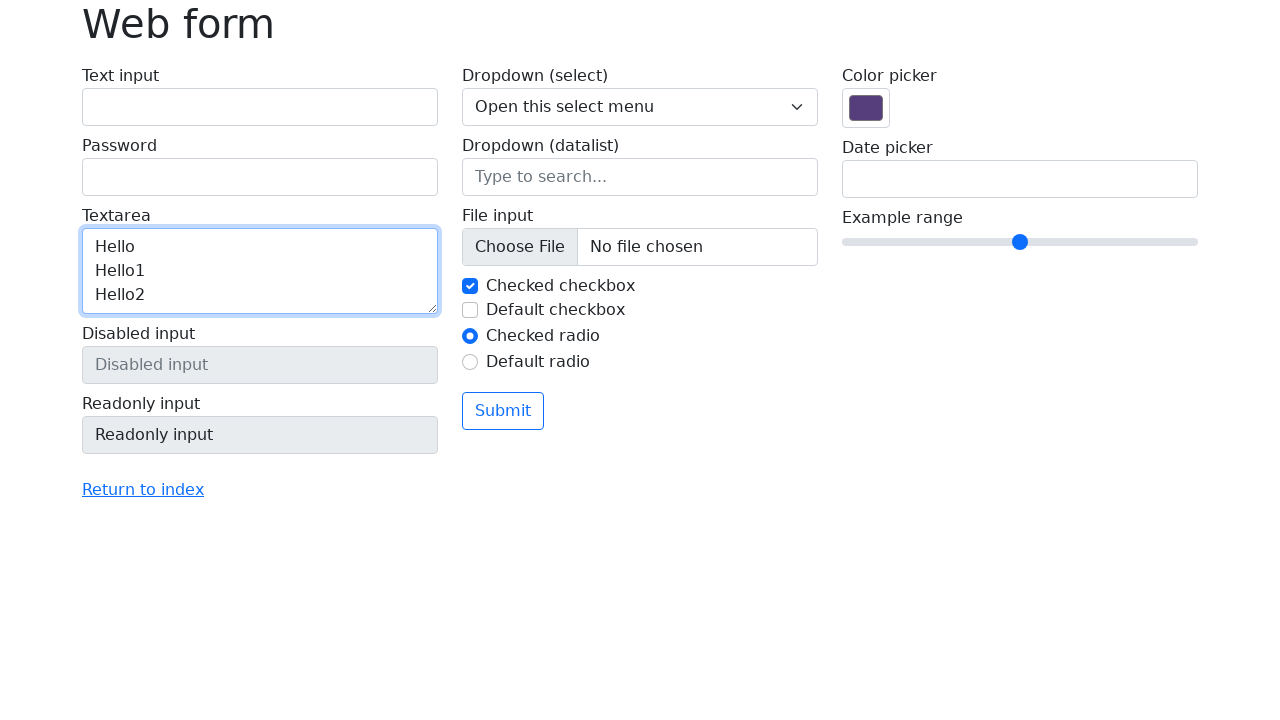

Pressed Enter key to create new line on textarea[name='my-textarea']
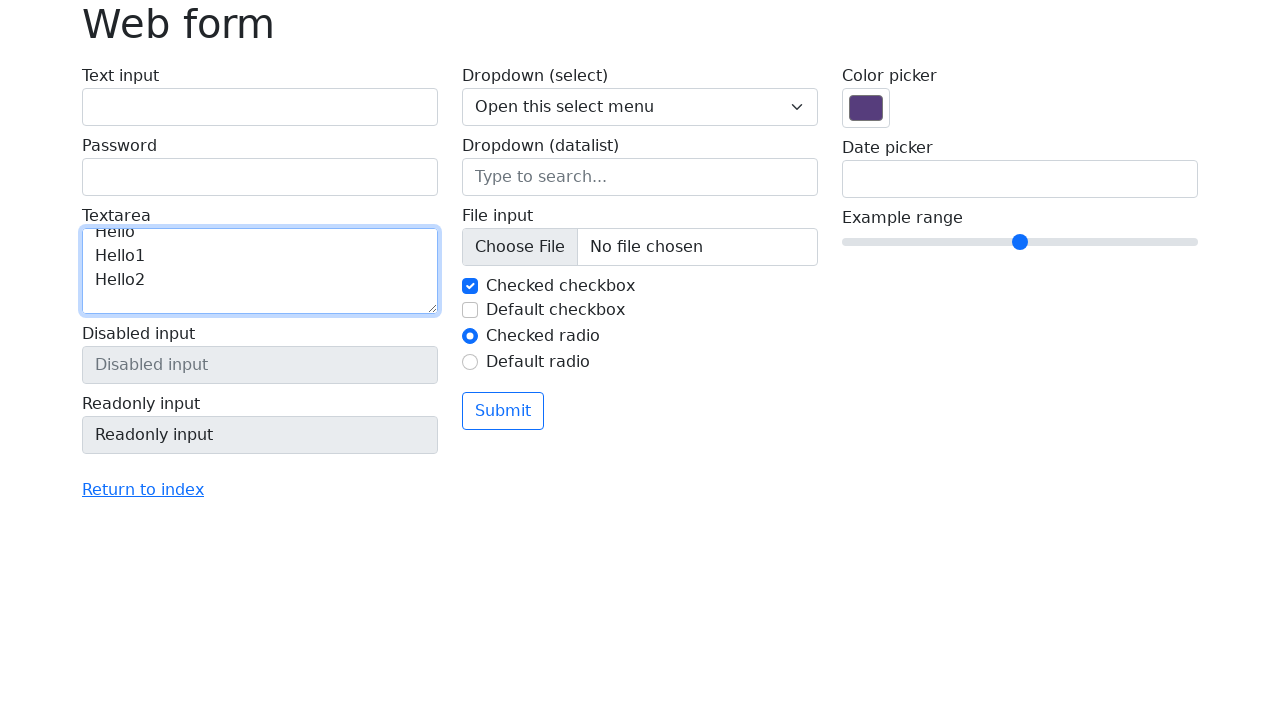

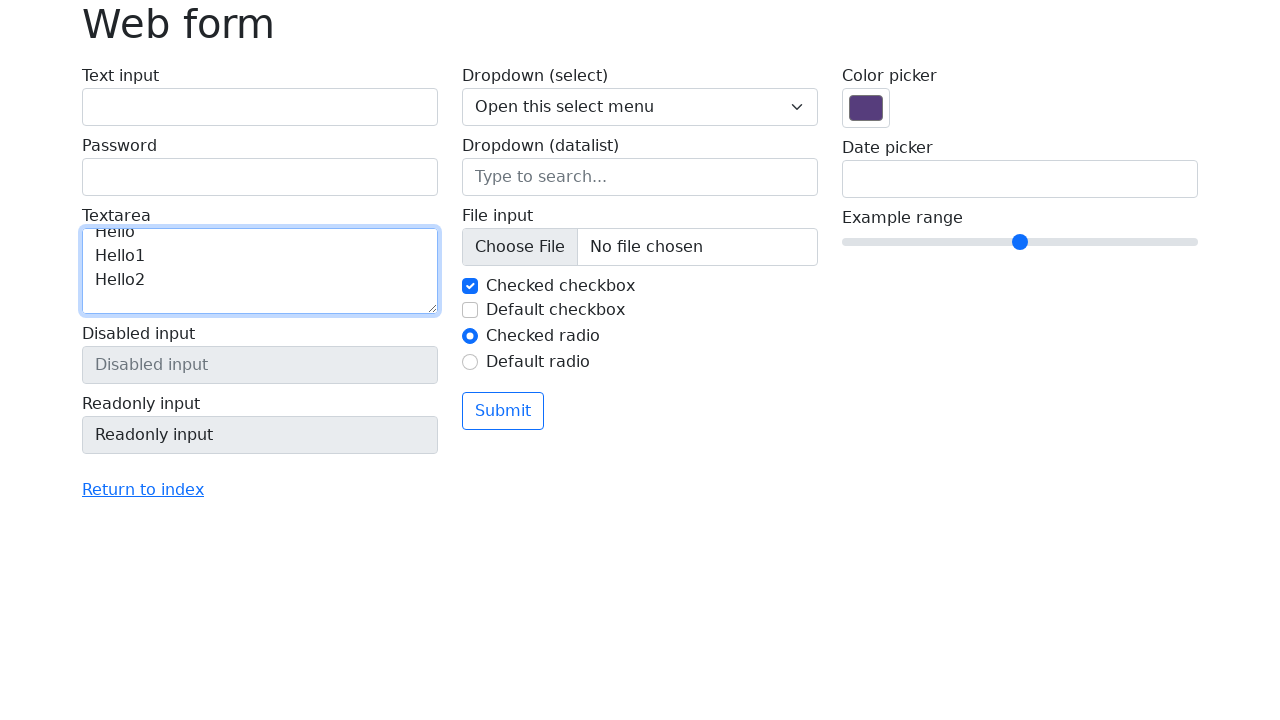